Tests browser window handling by clicking through menu items, opening a new tab, verifying content in the new tab, and switching back to the original tab

Starting URL: https://demoqa.com/

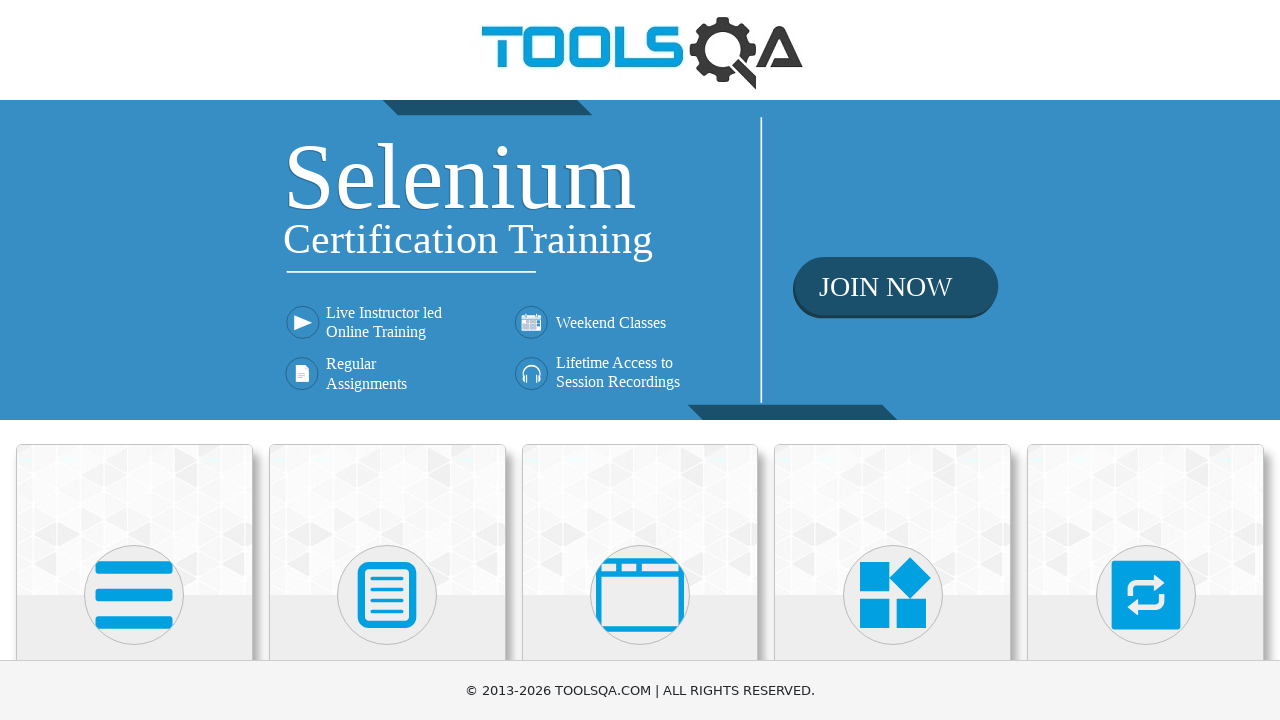

Clicked on Alerts, Frame & Windows card at (640, 520) on (//*[@class='card mt-4 top-card'])[3]
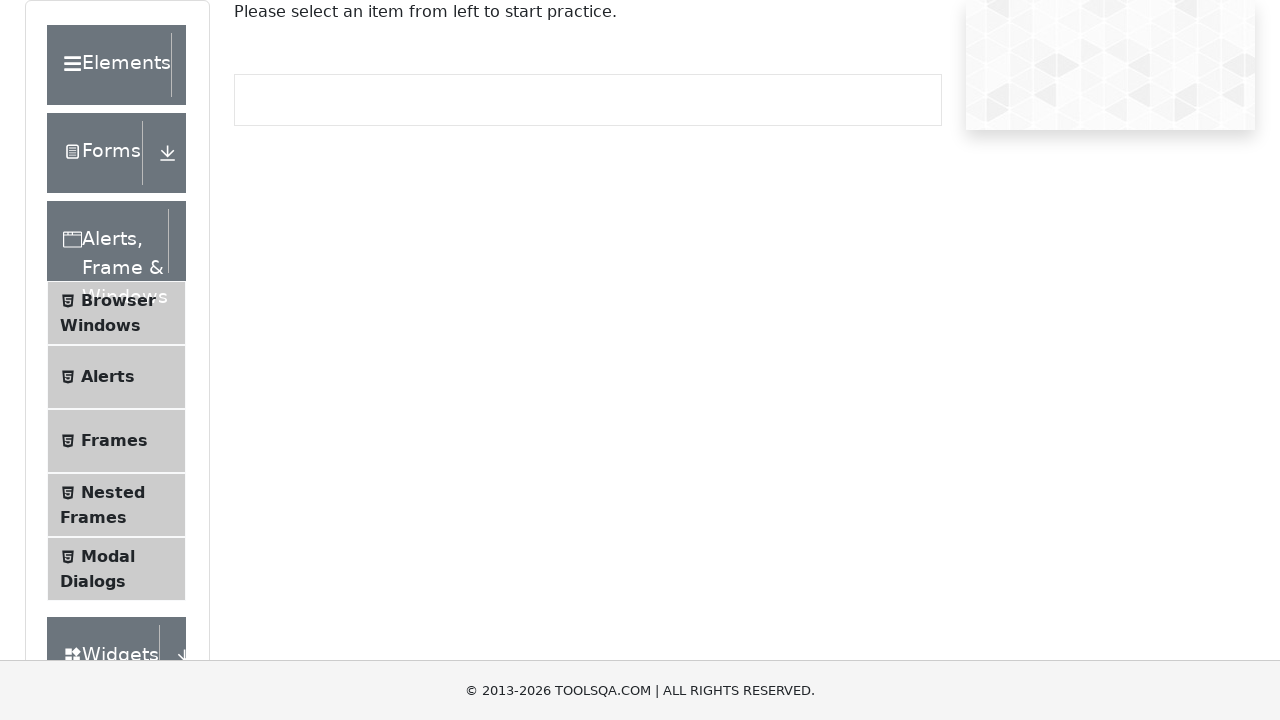

Retrieved instruction text from page
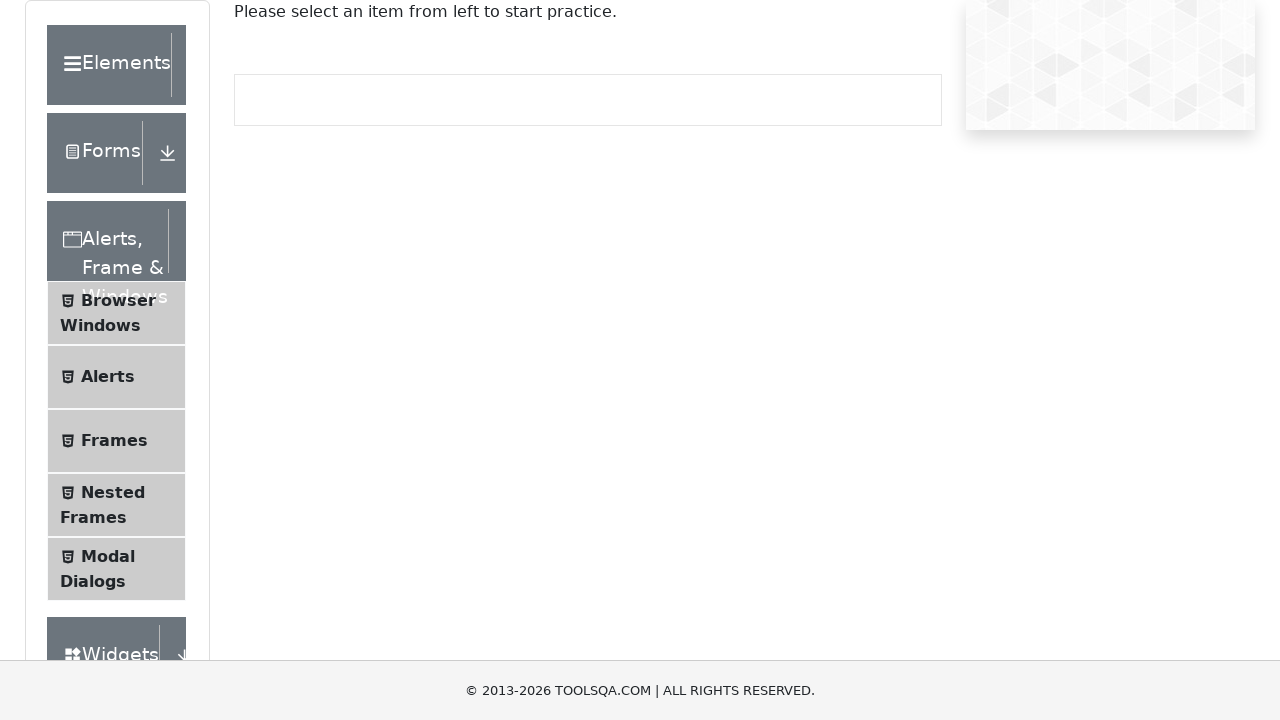

Verified instruction text matches expected value
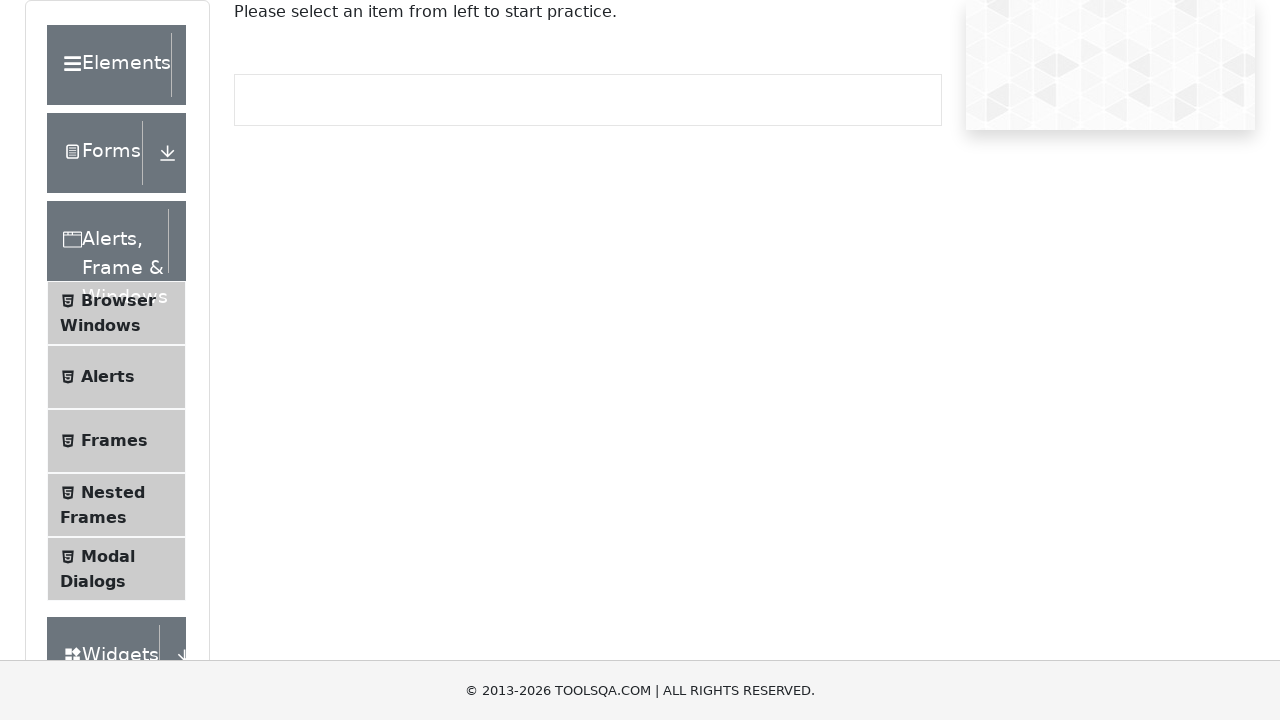

Clicked on Browser Windows menu item at (118, 300) on xpath=//span[.='Browser Windows']
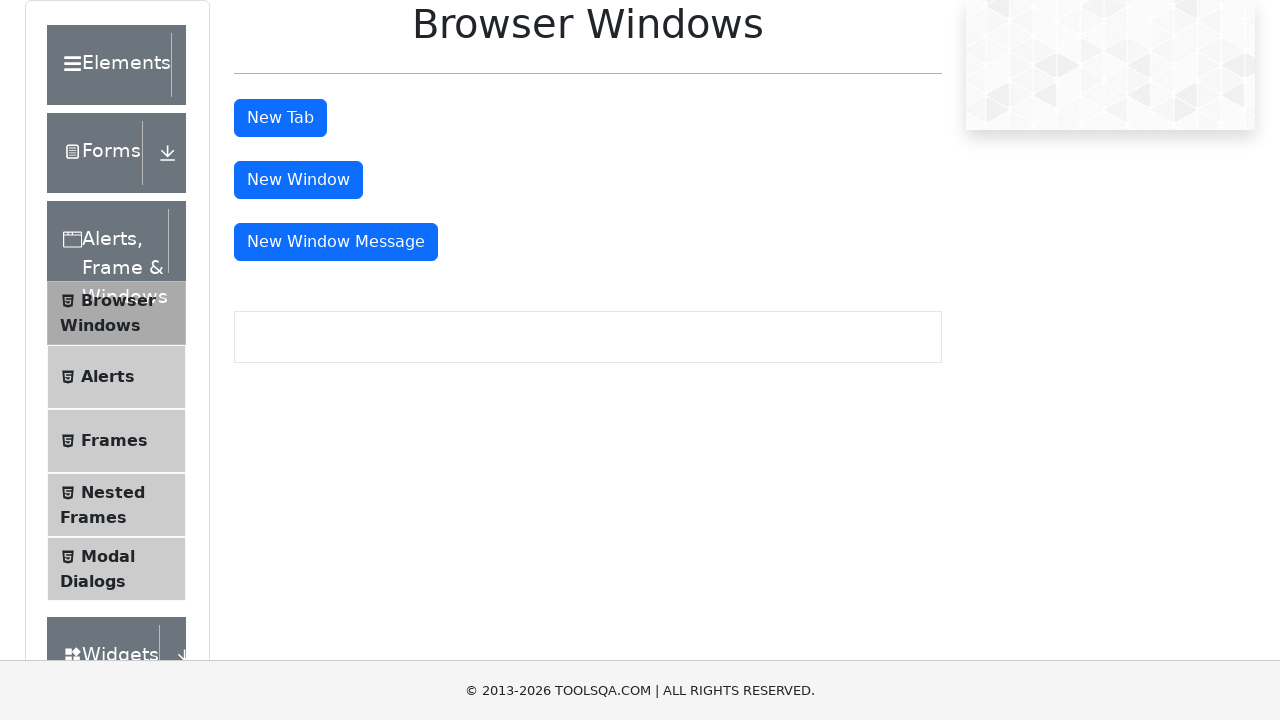

Verified New Tab button is visible
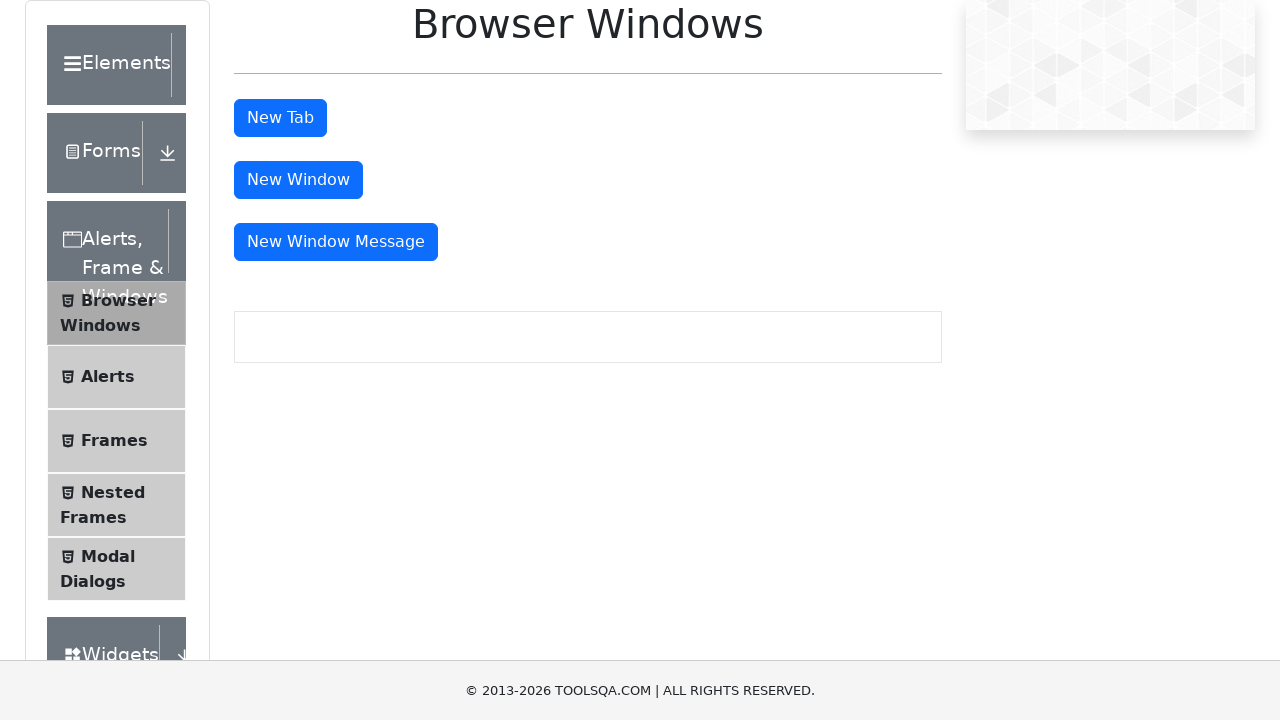

Clicked New Tab button to open new tab at (280, 118) on xpath=//*[@id='tabButton']
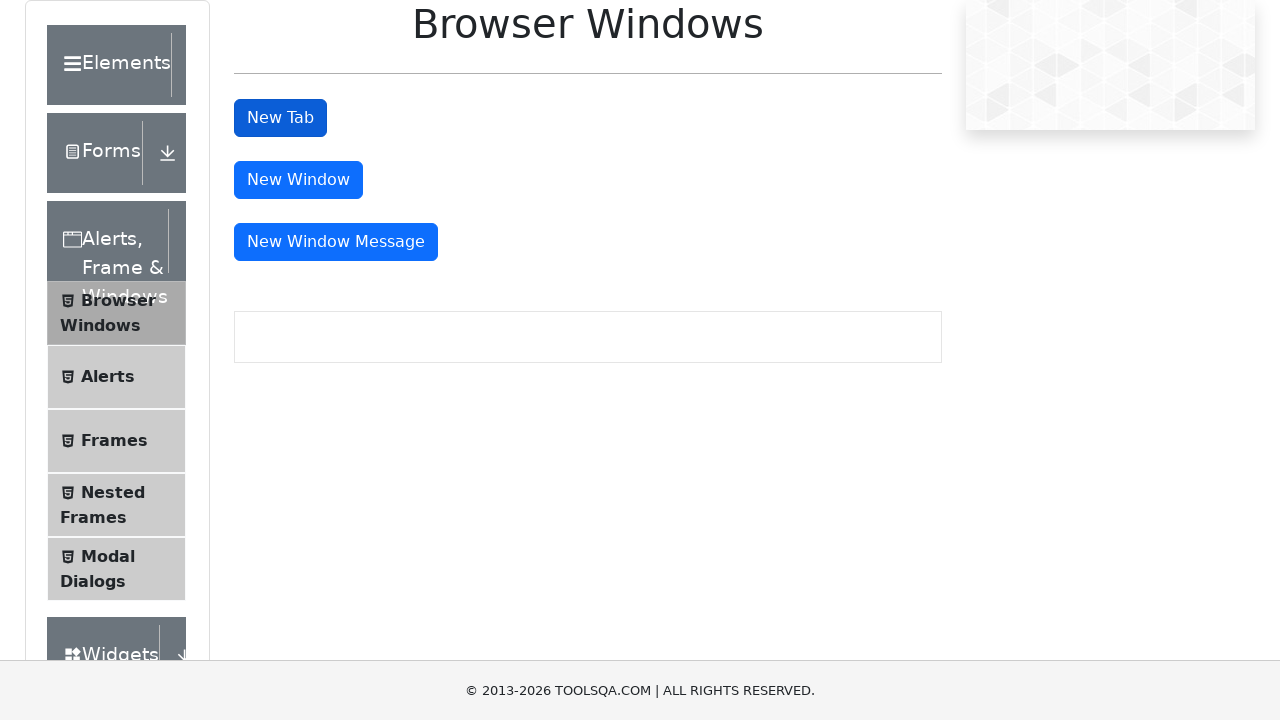

New tab loaded successfully
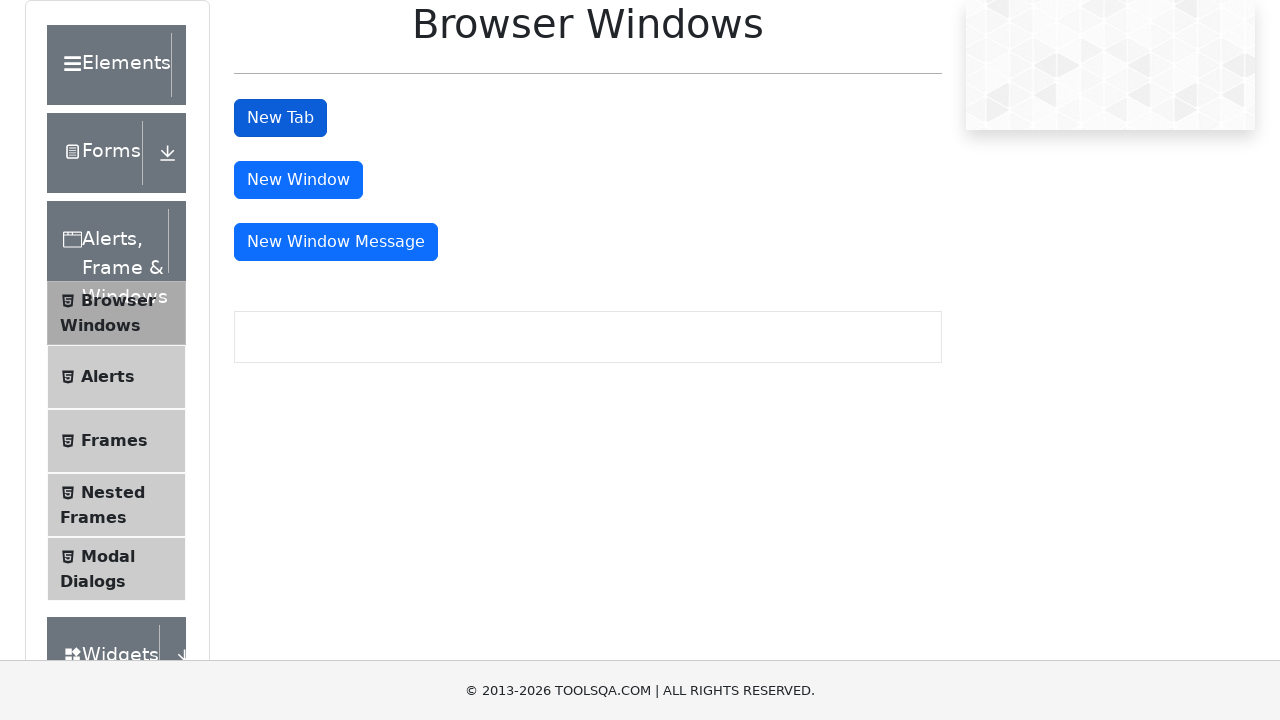

Verified sample heading is visible in new tab
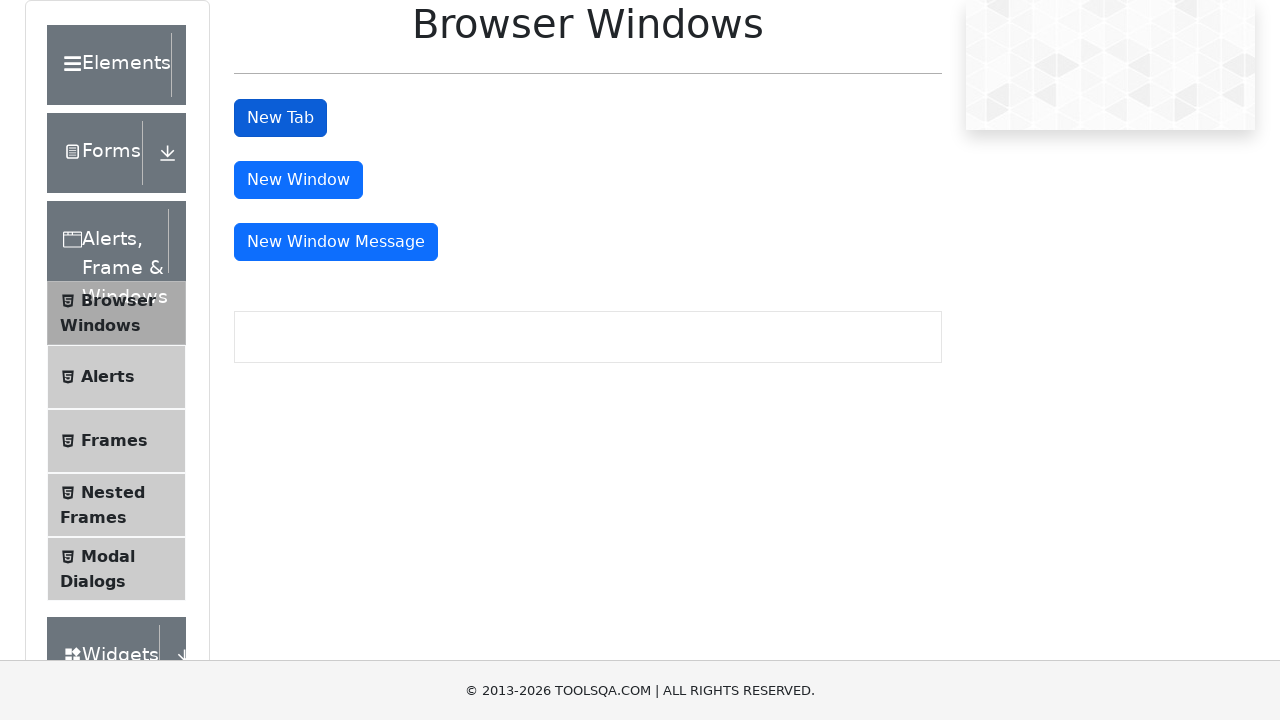

Switched back to original tab
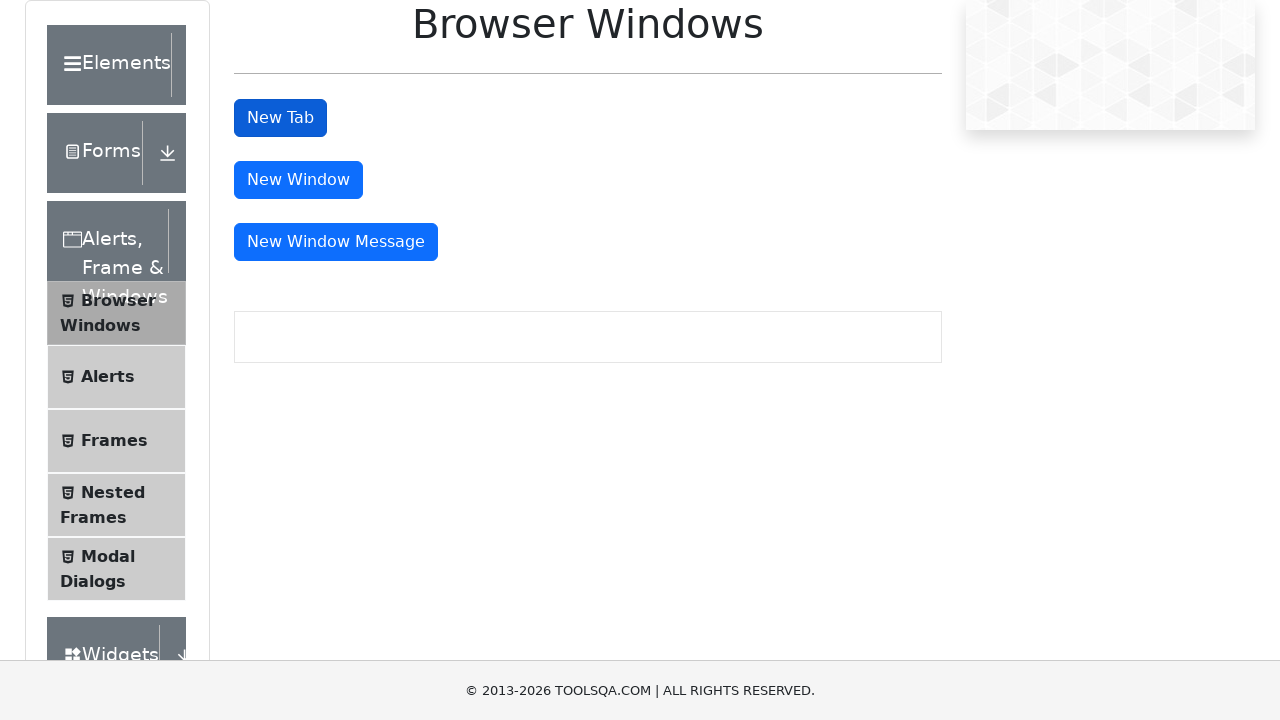

Verified New Tab button is still visible in original tab
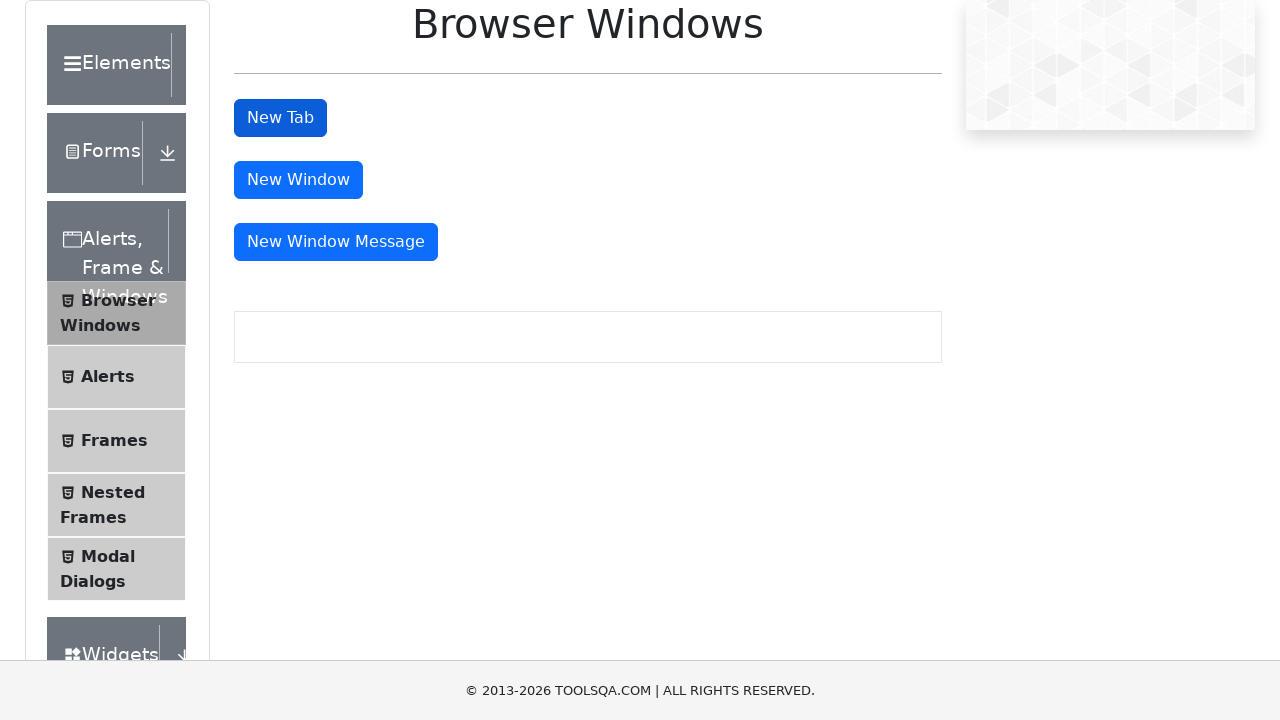

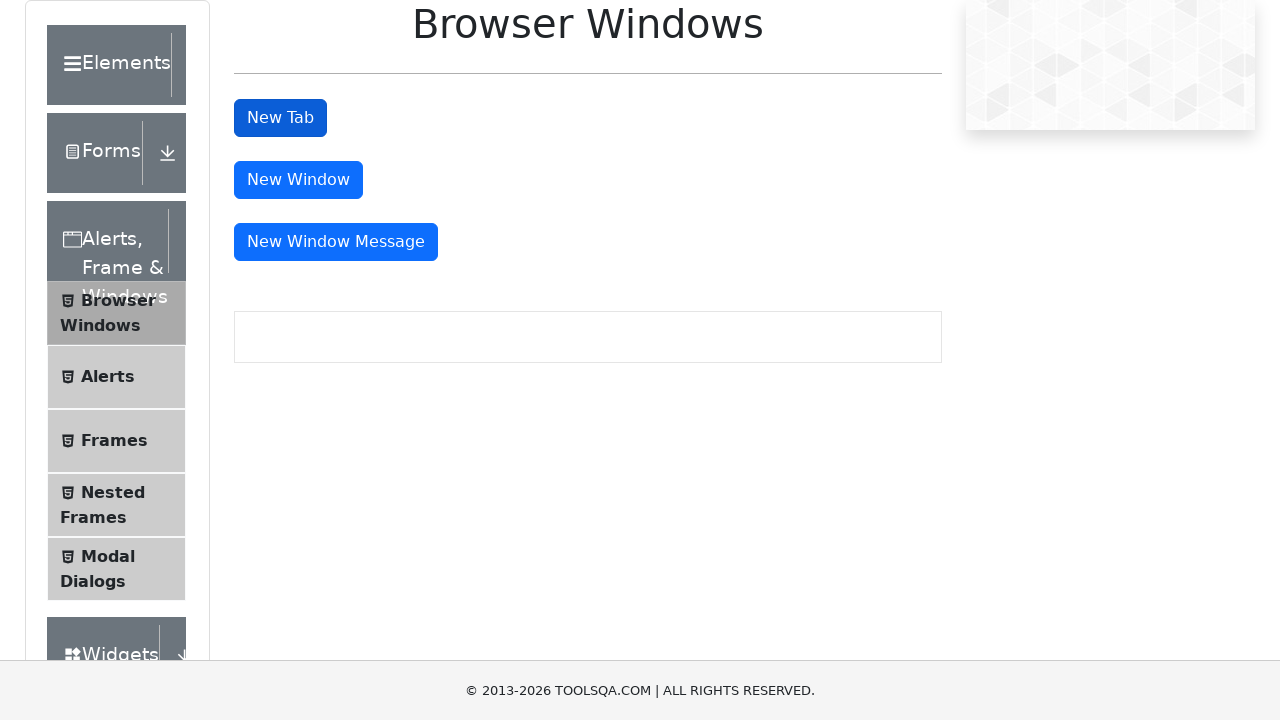